Tests adding a new todo item to the TodoMVC React app by typing in the input field and pressing enter, then verifying the item appears in the list

Starting URL: https://todomvc.com/examples/react/dist/#/

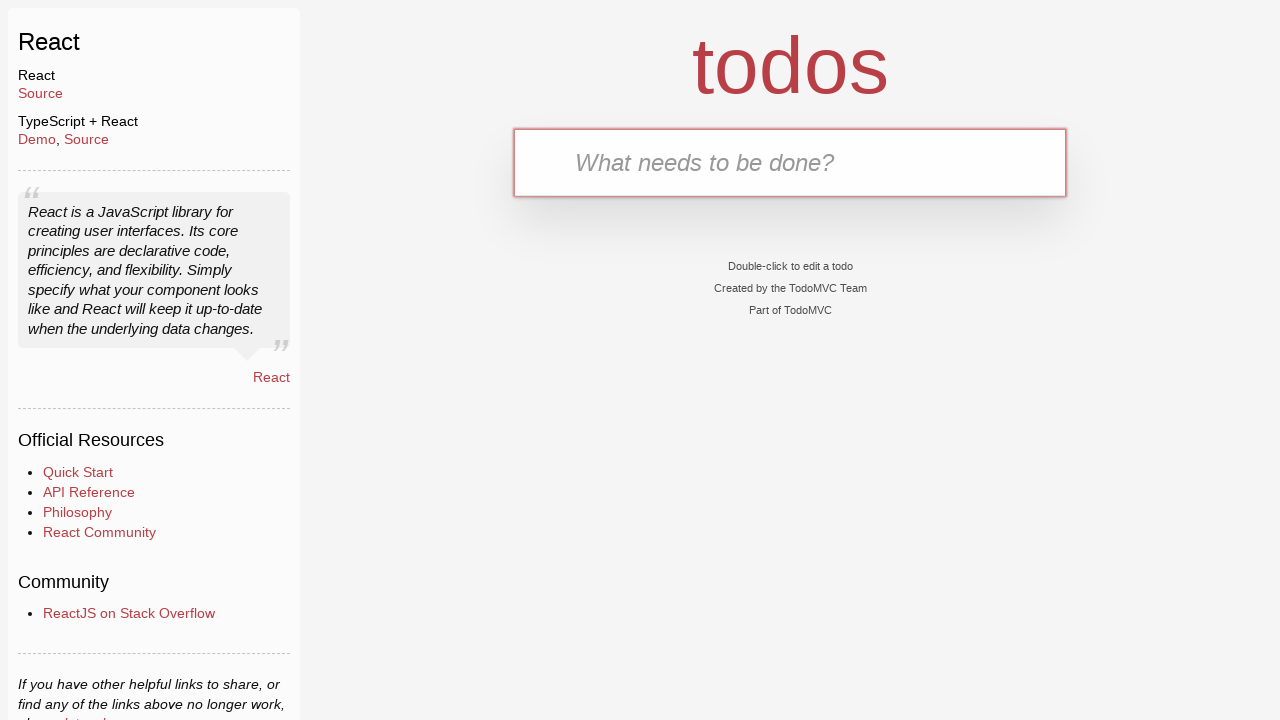

Waited for todo input box to be present
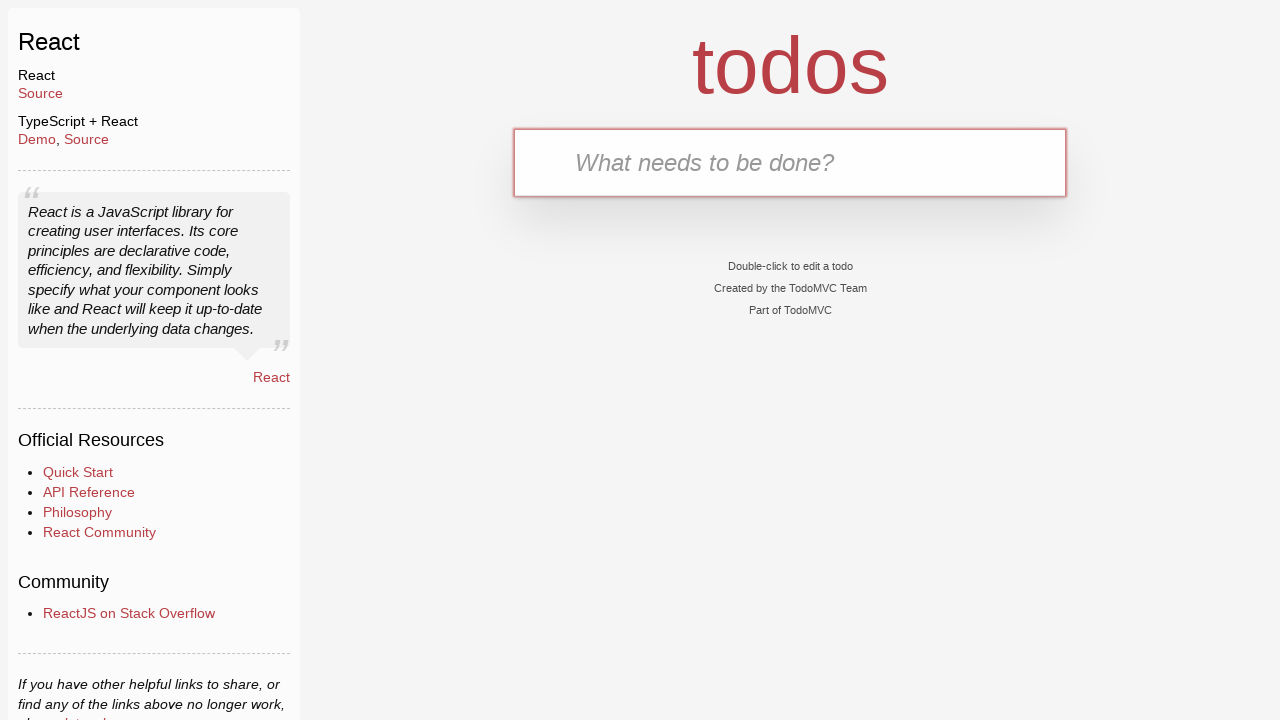

Filled todo input with 'get hired' on .new-todo
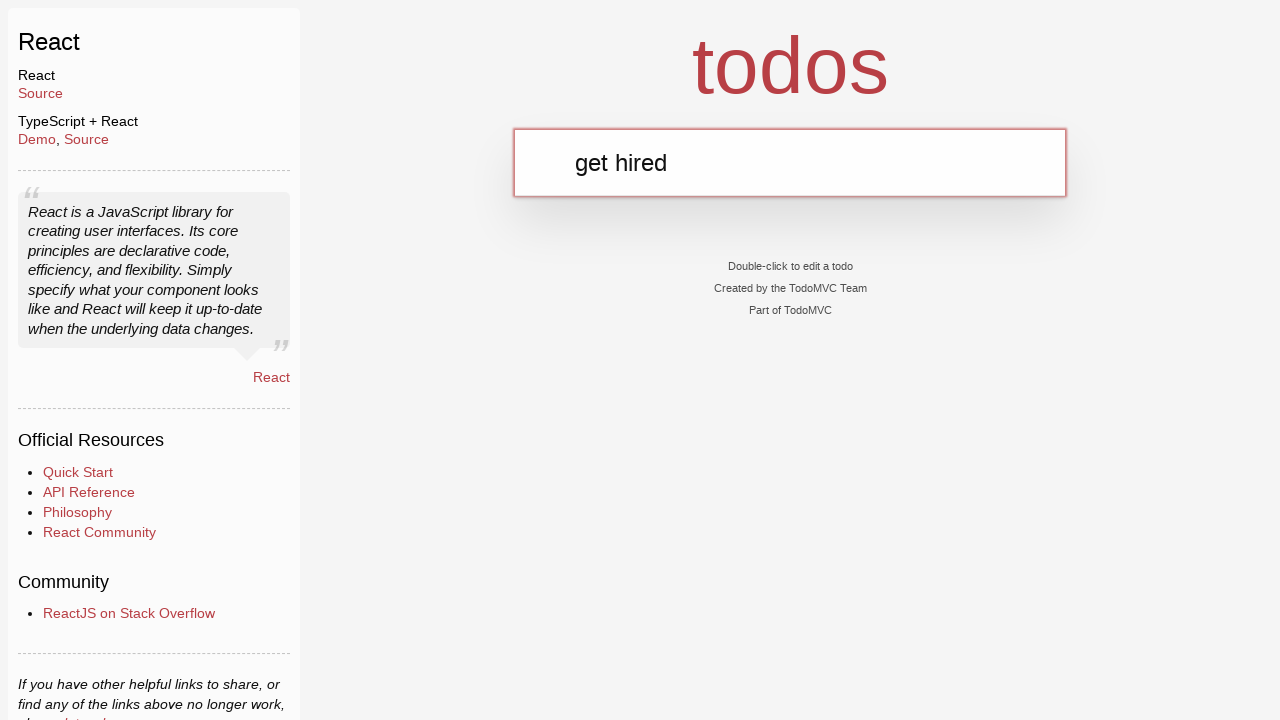

Pressed Enter to add the todo item on .new-todo
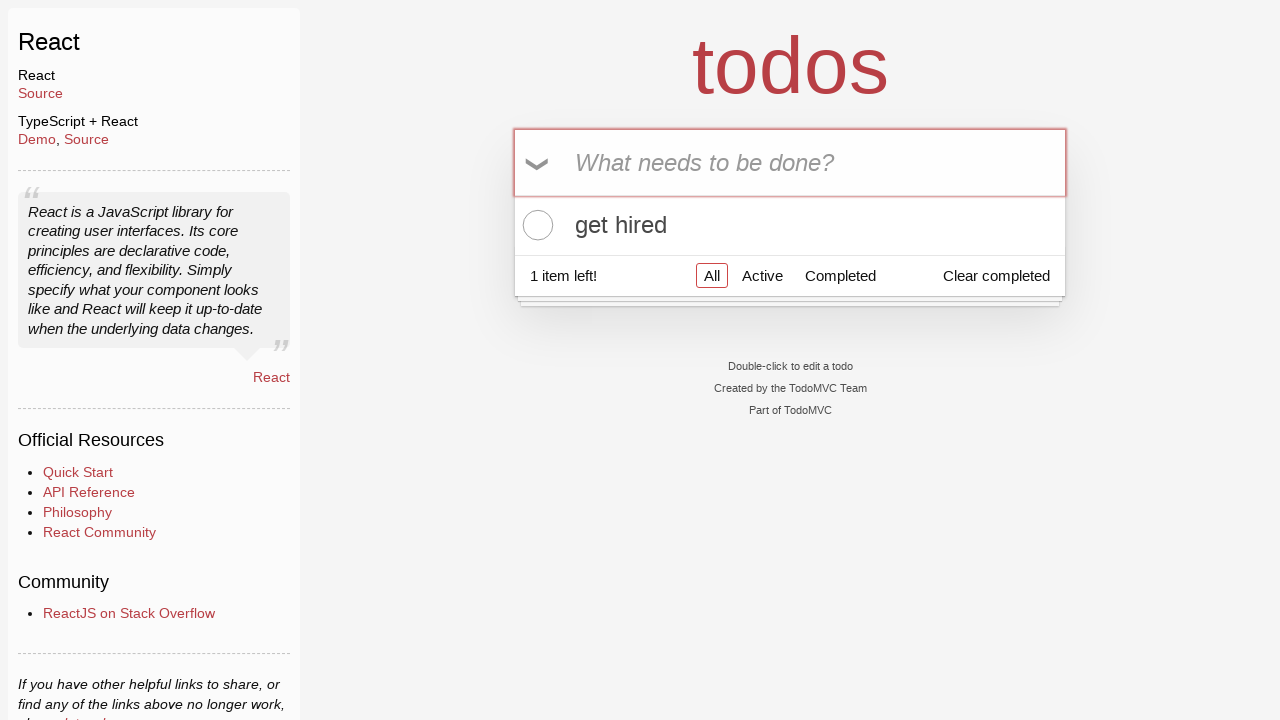

Todo item appeared in the list
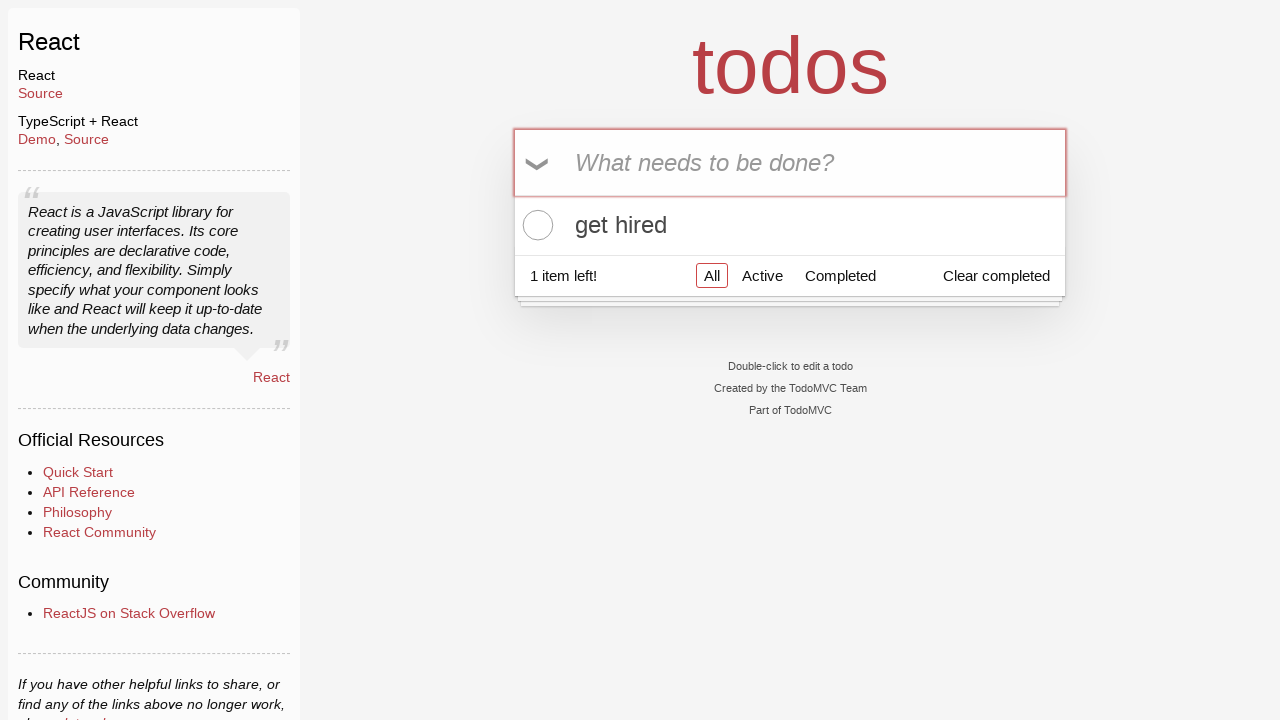

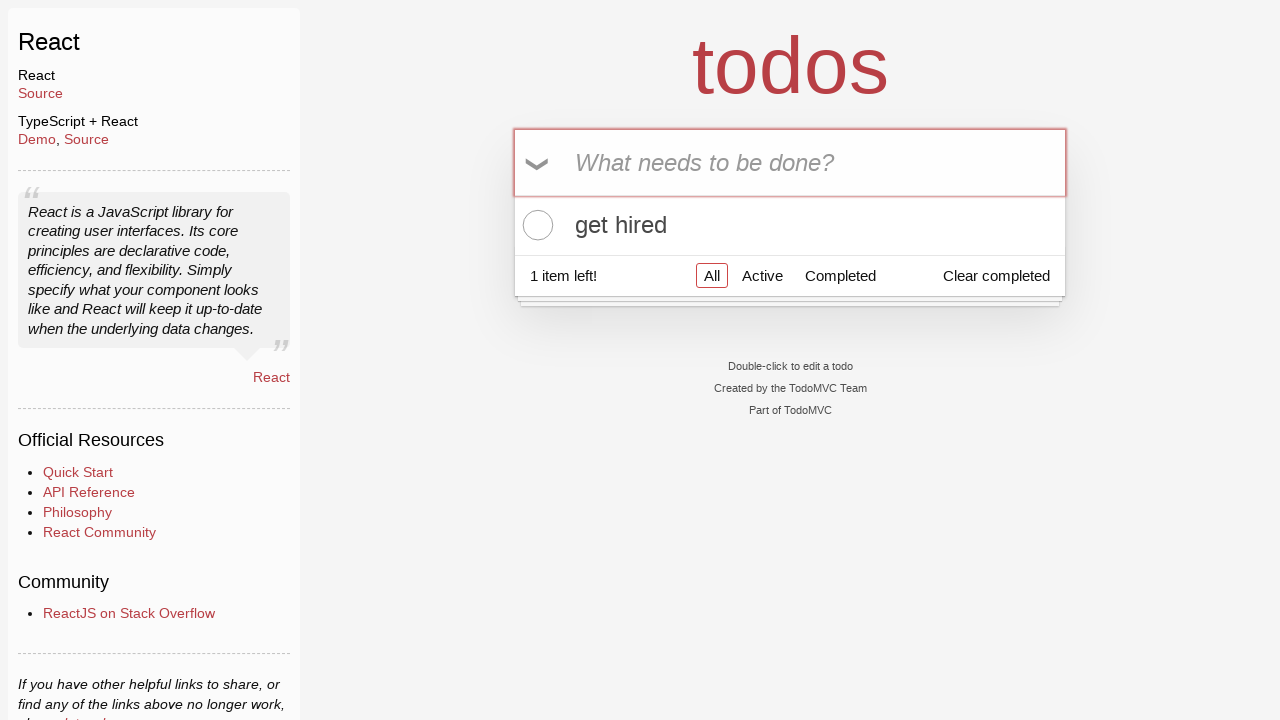